Tests login form validation by attempting to submit with empty fields and verifying appropriate error messages for missing username and password

Starting URL: https://www.saucedemo.com/

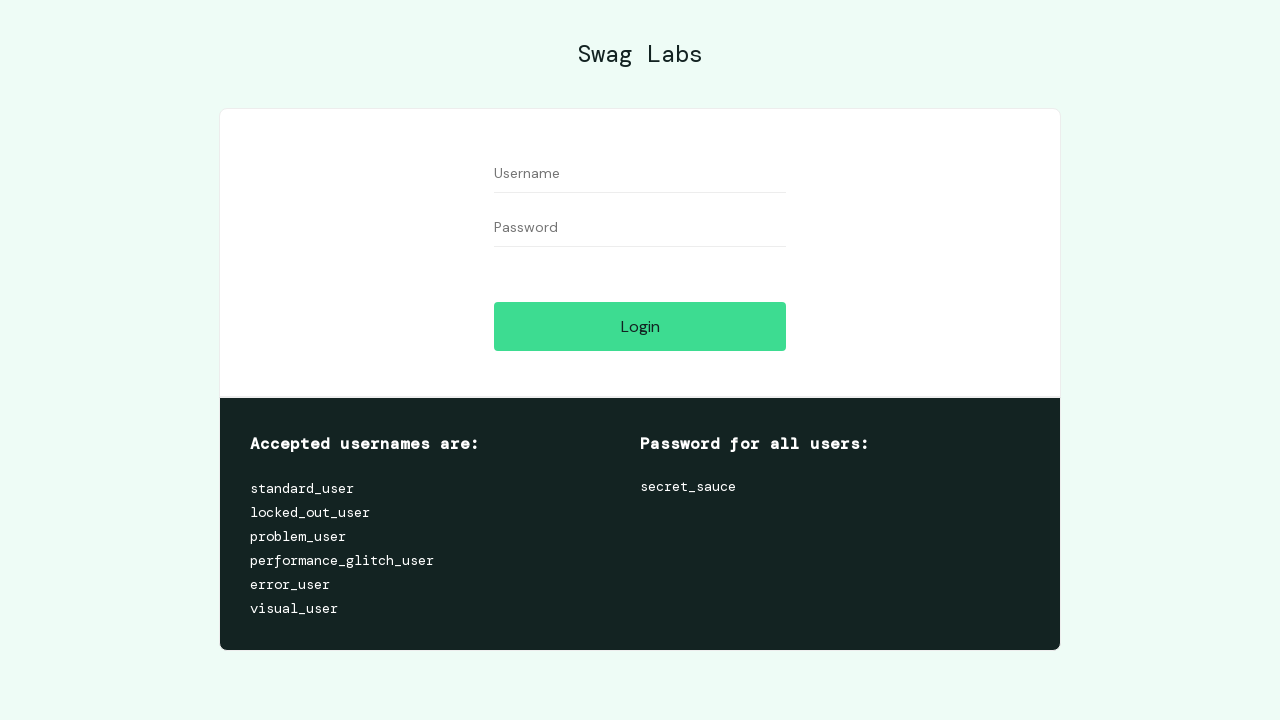

Clicked login button with empty username and password fields at (640, 326) on #login-button
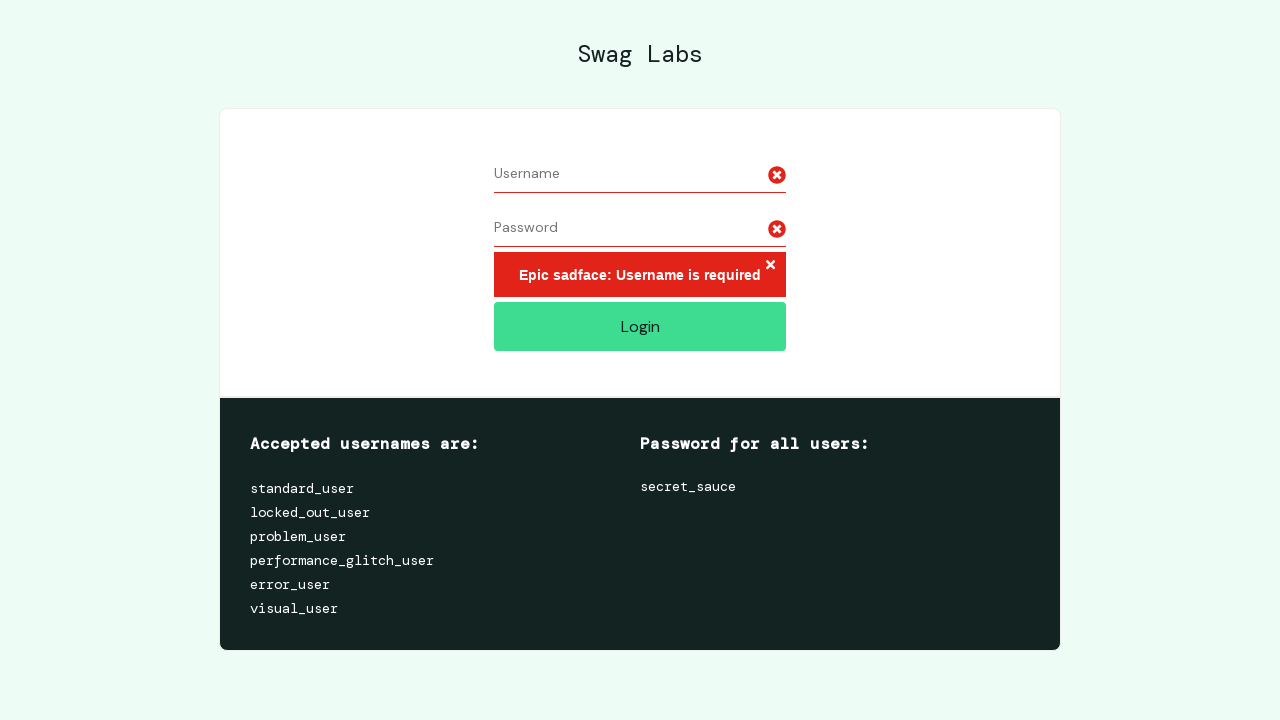

Error message appeared for empty fields
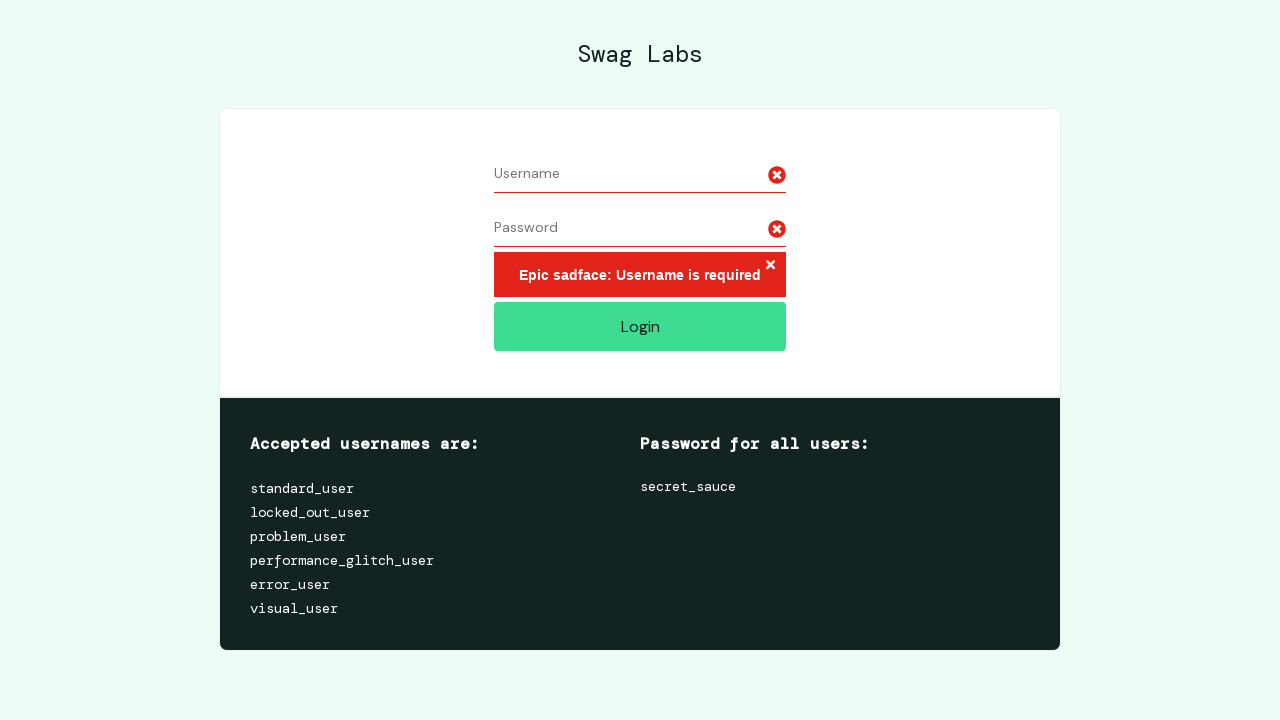

Filled username field with 'standard_user' on #user-name
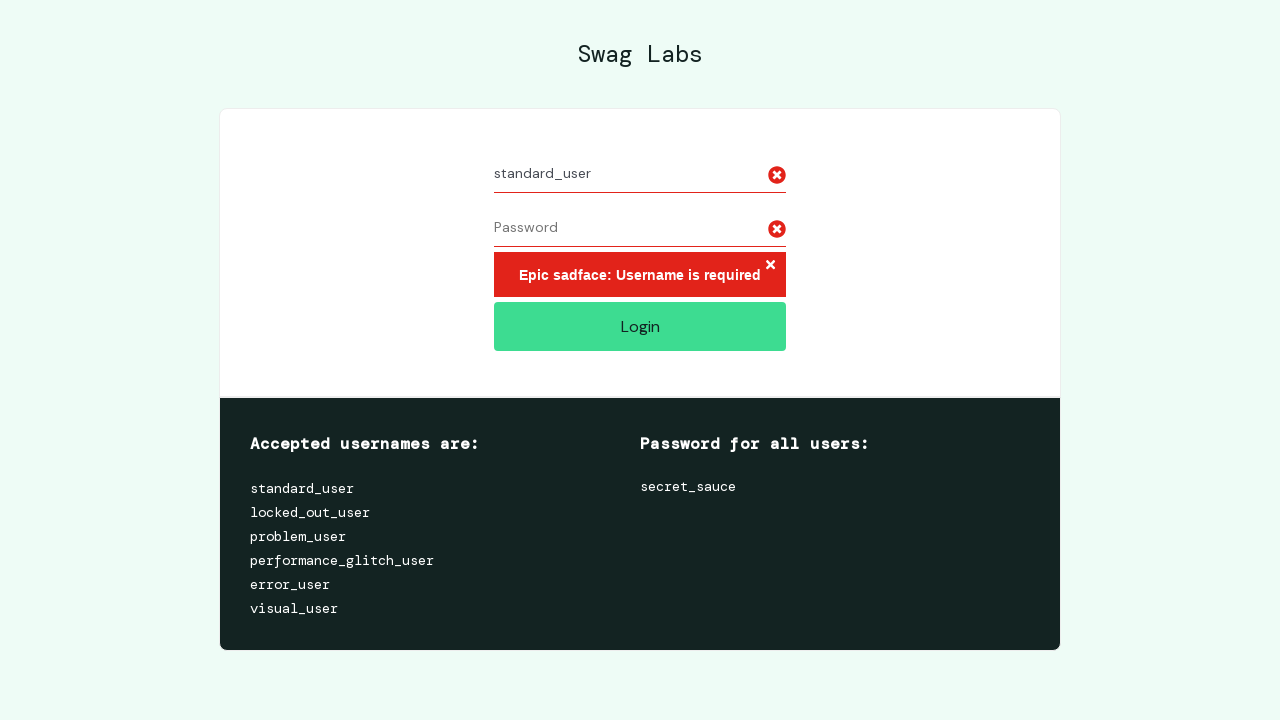

Clicked login button with username but empty password at (640, 326) on #login-button
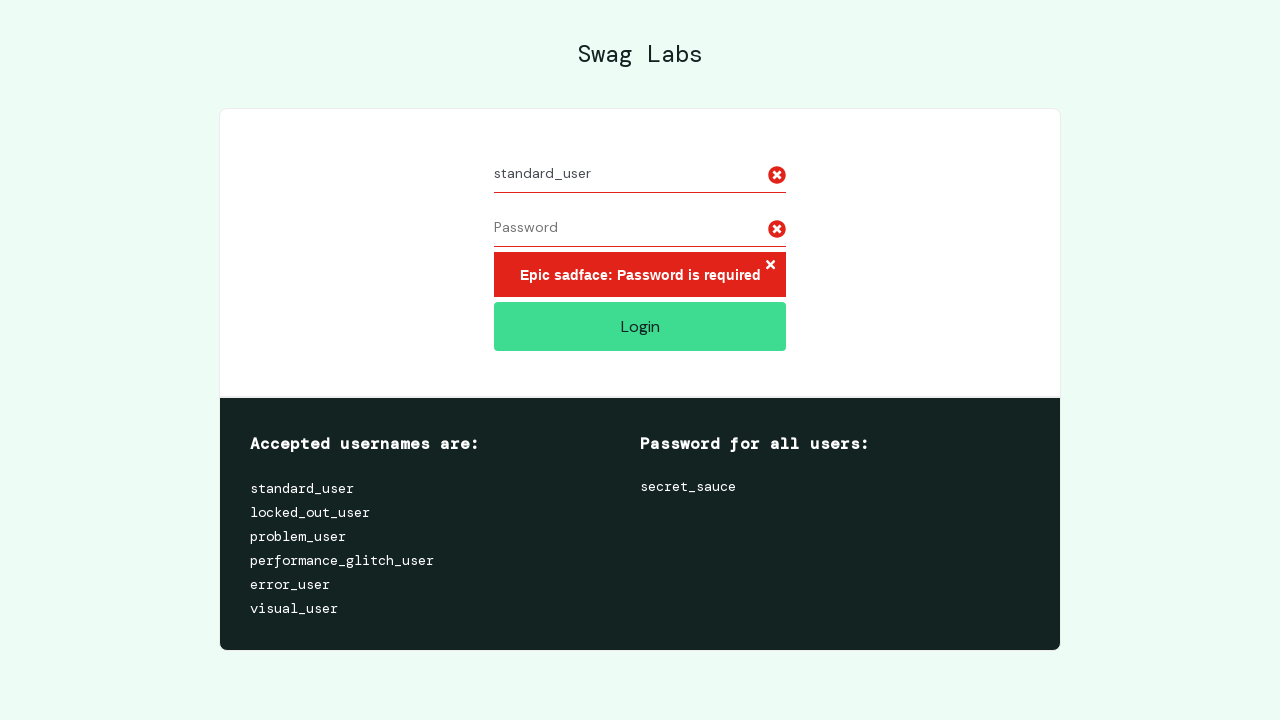

Error message appeared for missing password
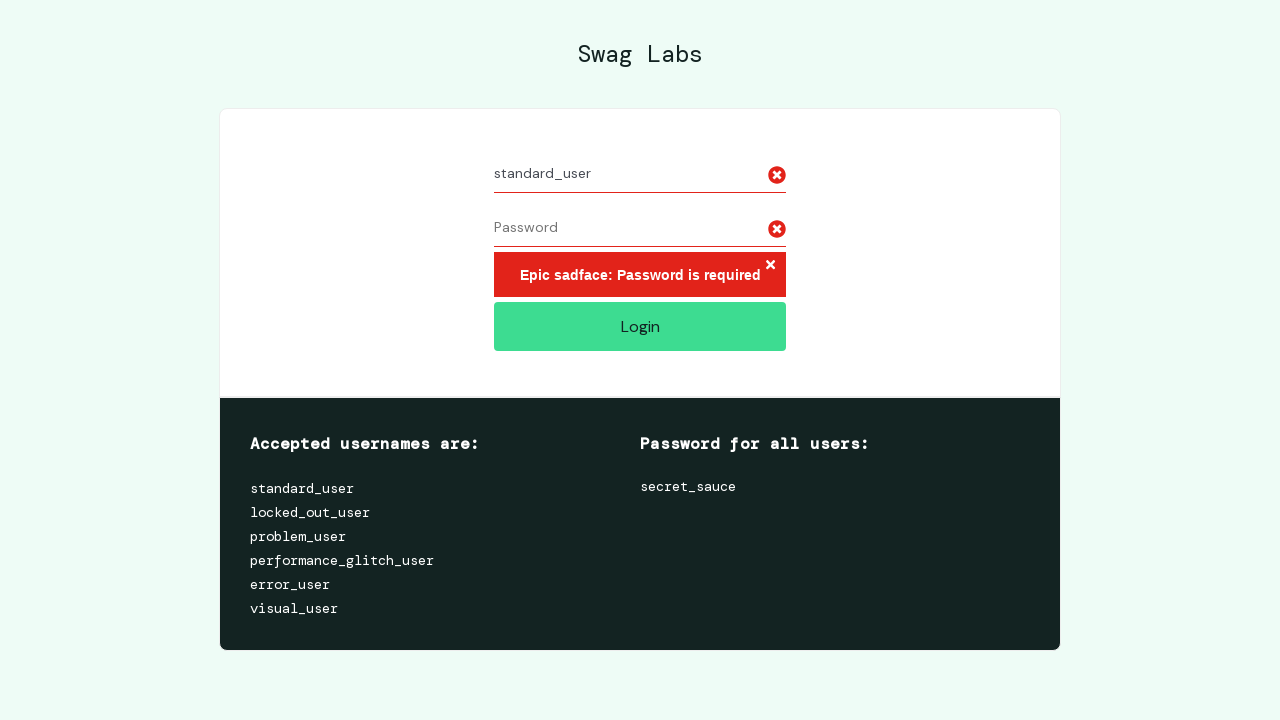

Cleared username field on #user-name
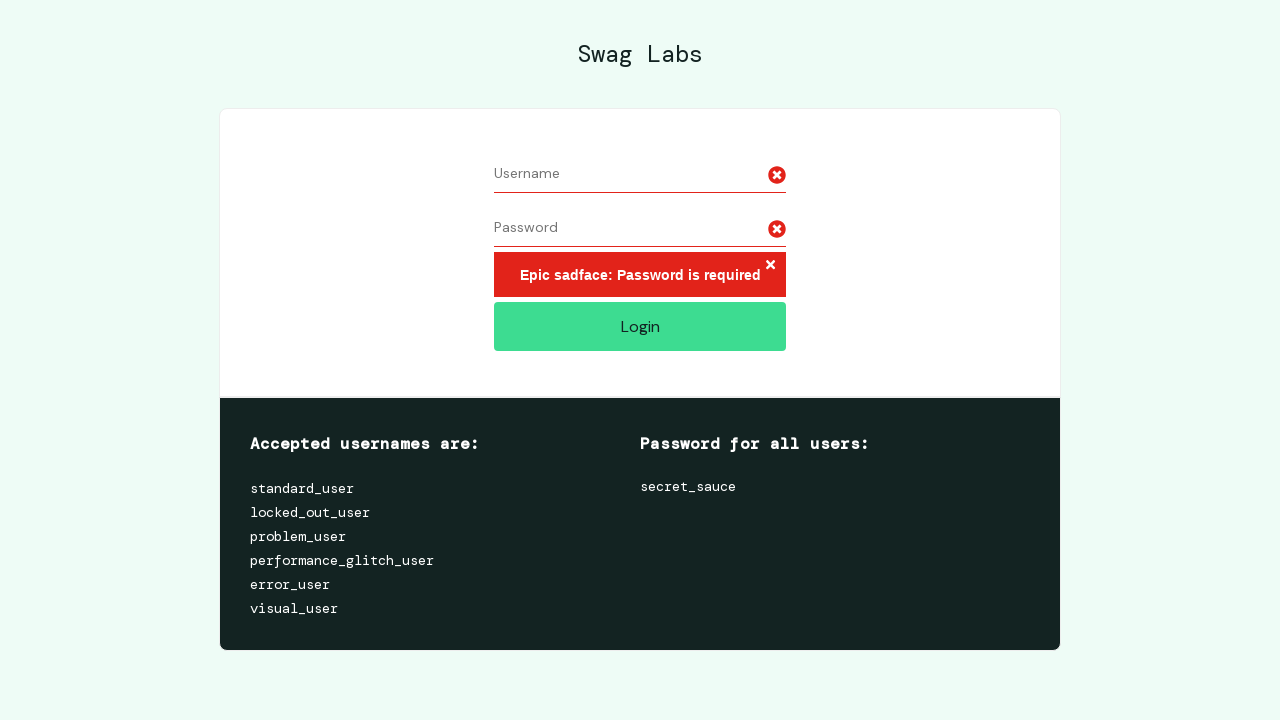

Filled password field with 'secret_sauce' on #password
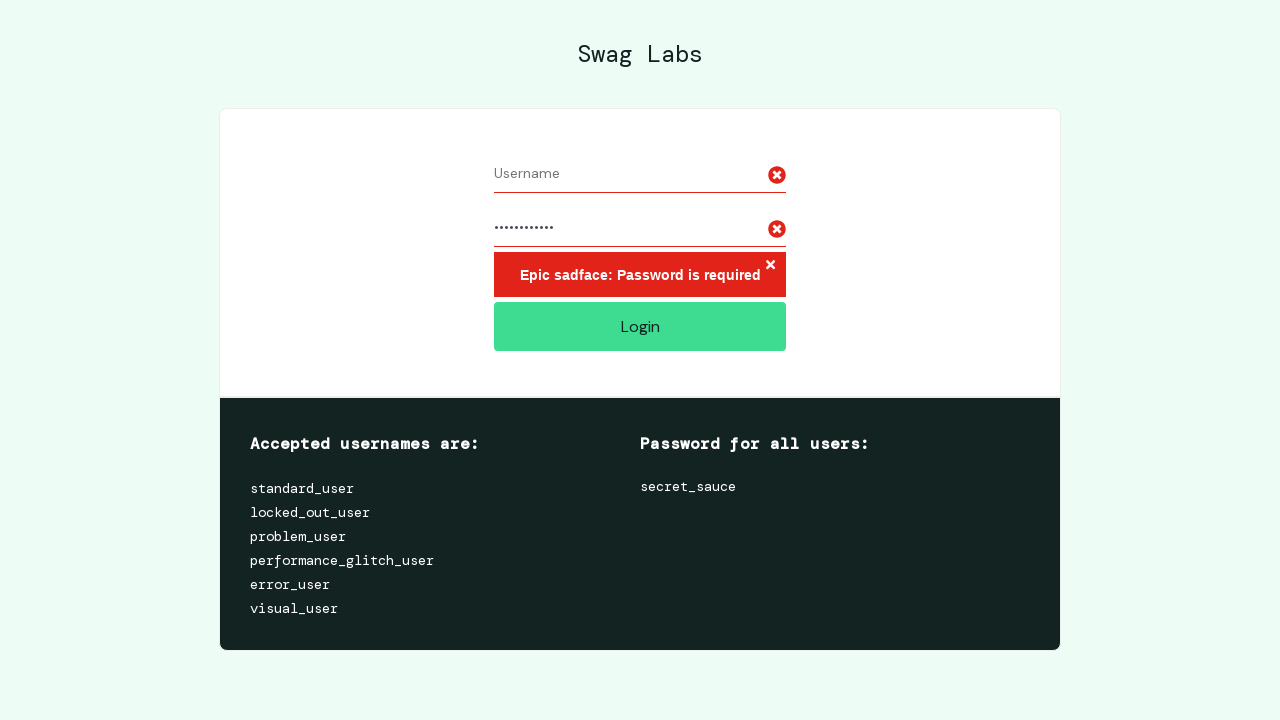

Clicked login button with password but empty username at (640, 326) on #login-button
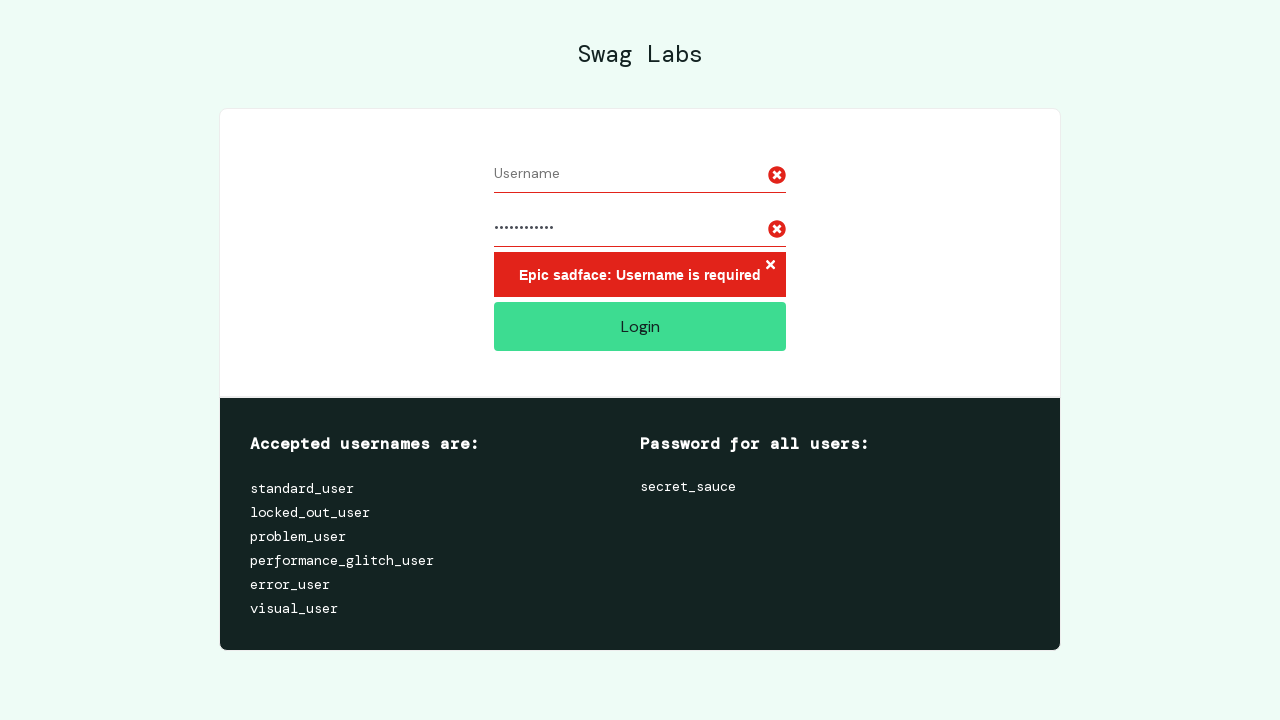

Error message appeared for missing username
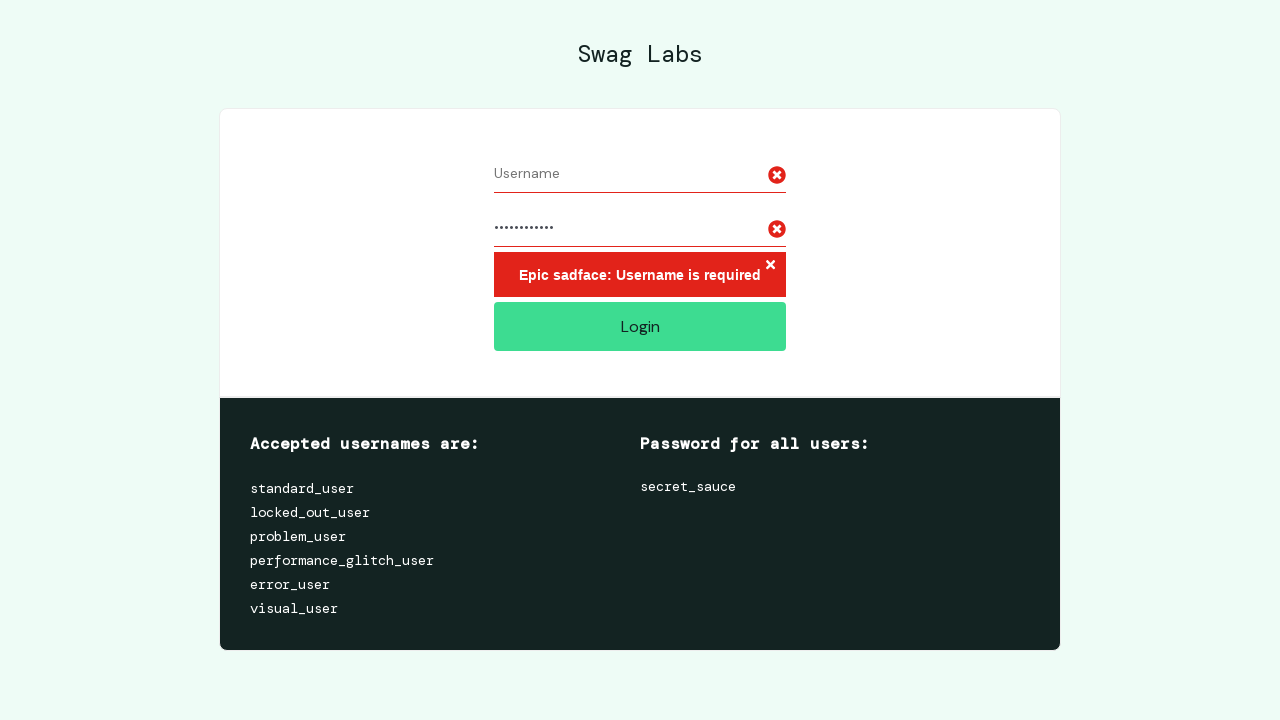

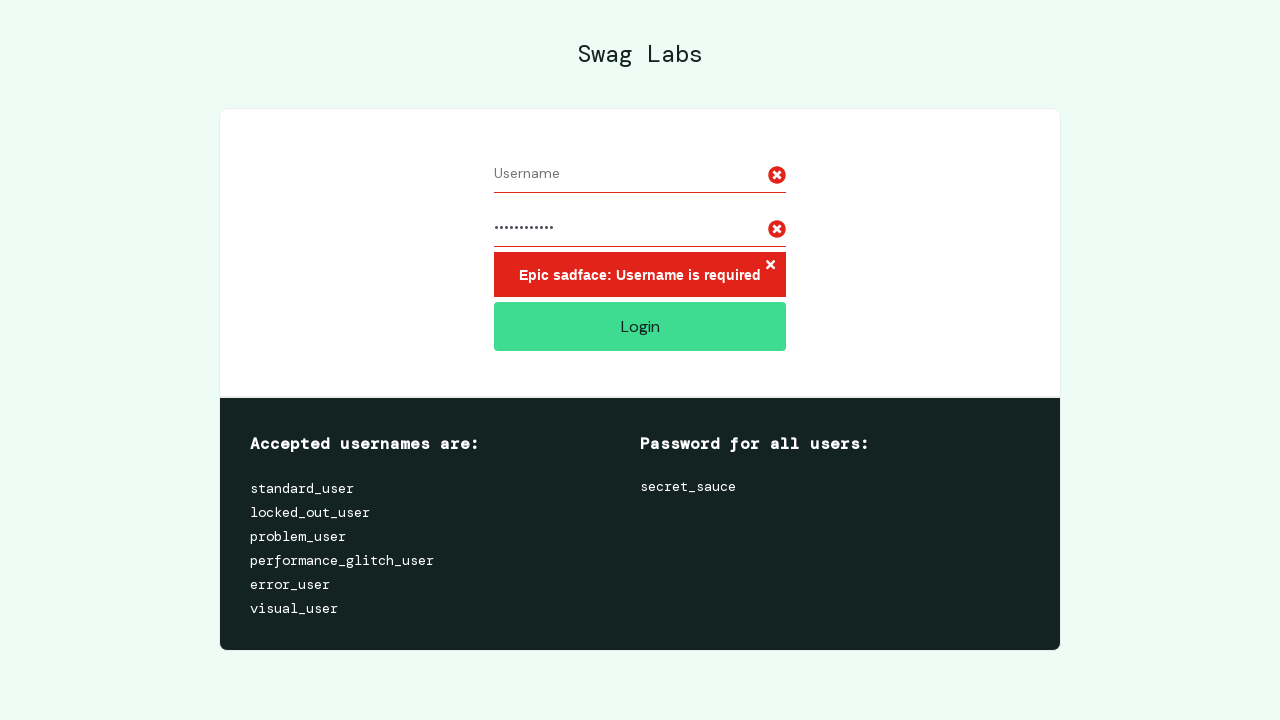